Tests various dropdown and select menu interactions on a Selenium practice site, including standard select dropdowns, custom dropdowns for country/city selection, multi-select buttons, and language selection dropdowns.

Starting URL: https://www.leafground.com/select.xhtml

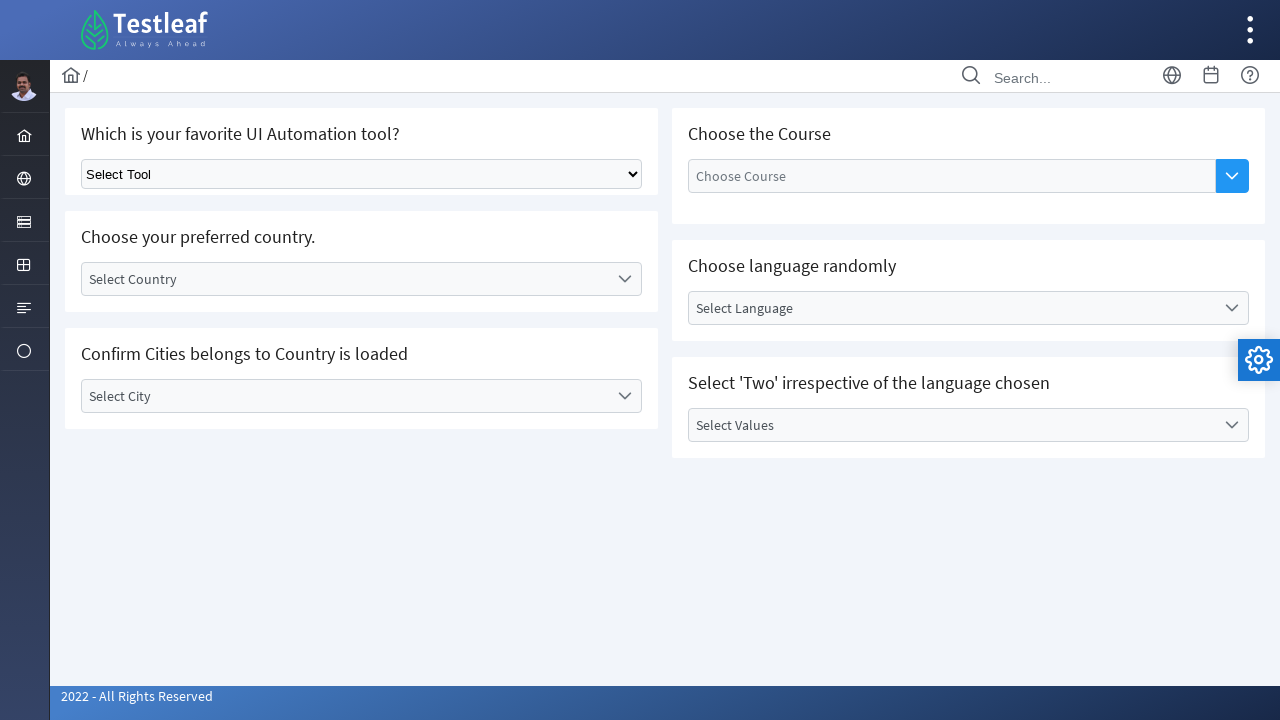

Located standard select dropdown element
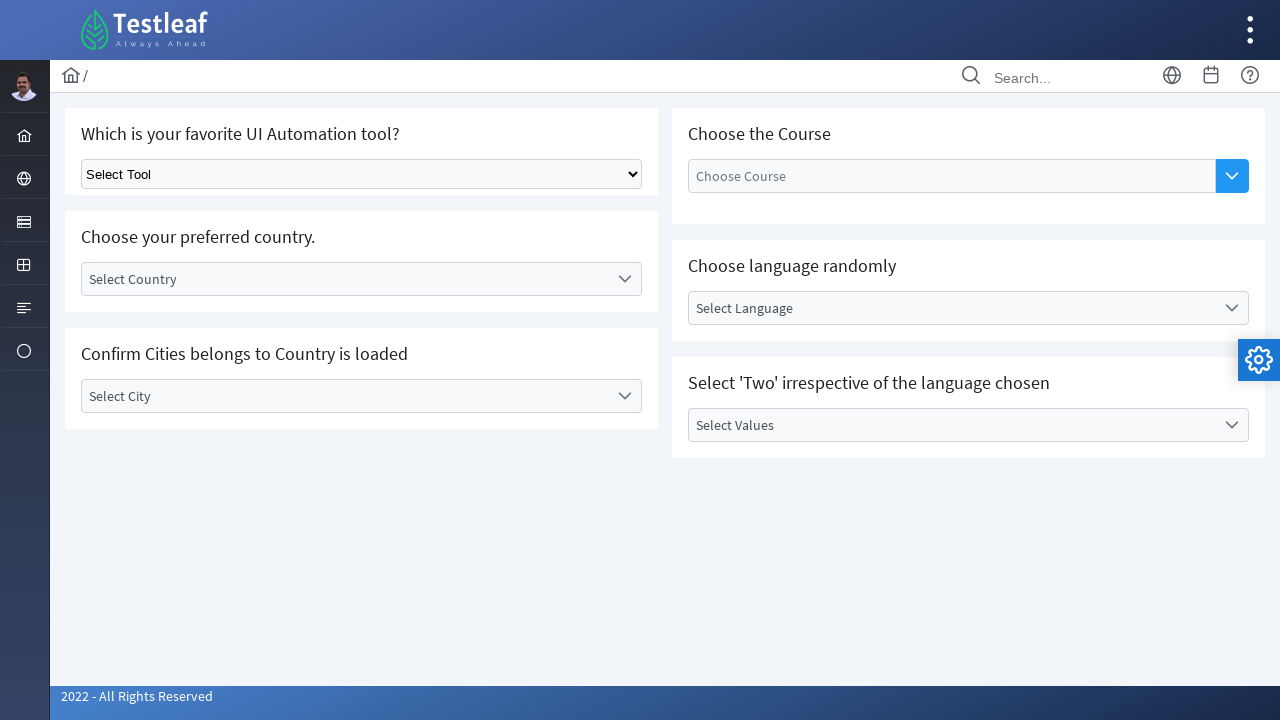

Selected option at index 0 from standard dropdown on select.ui-selectonemenu
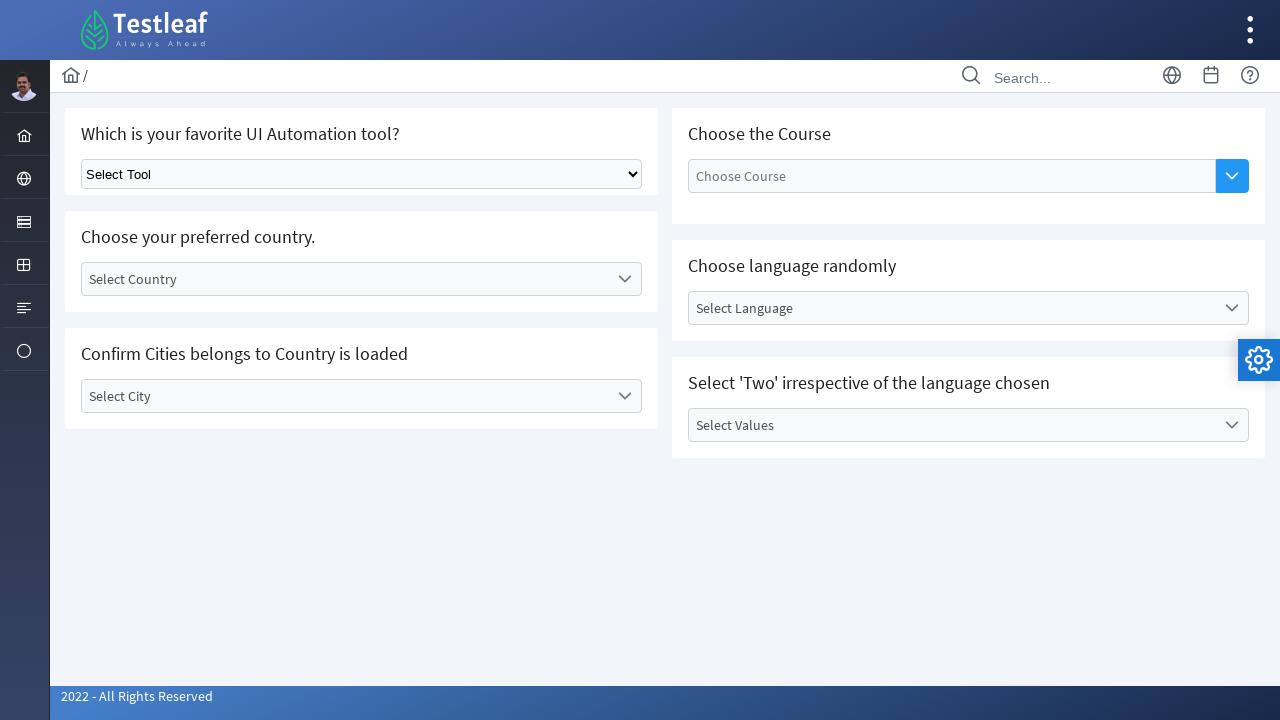

Waited 500ms for dropdown to stabilize
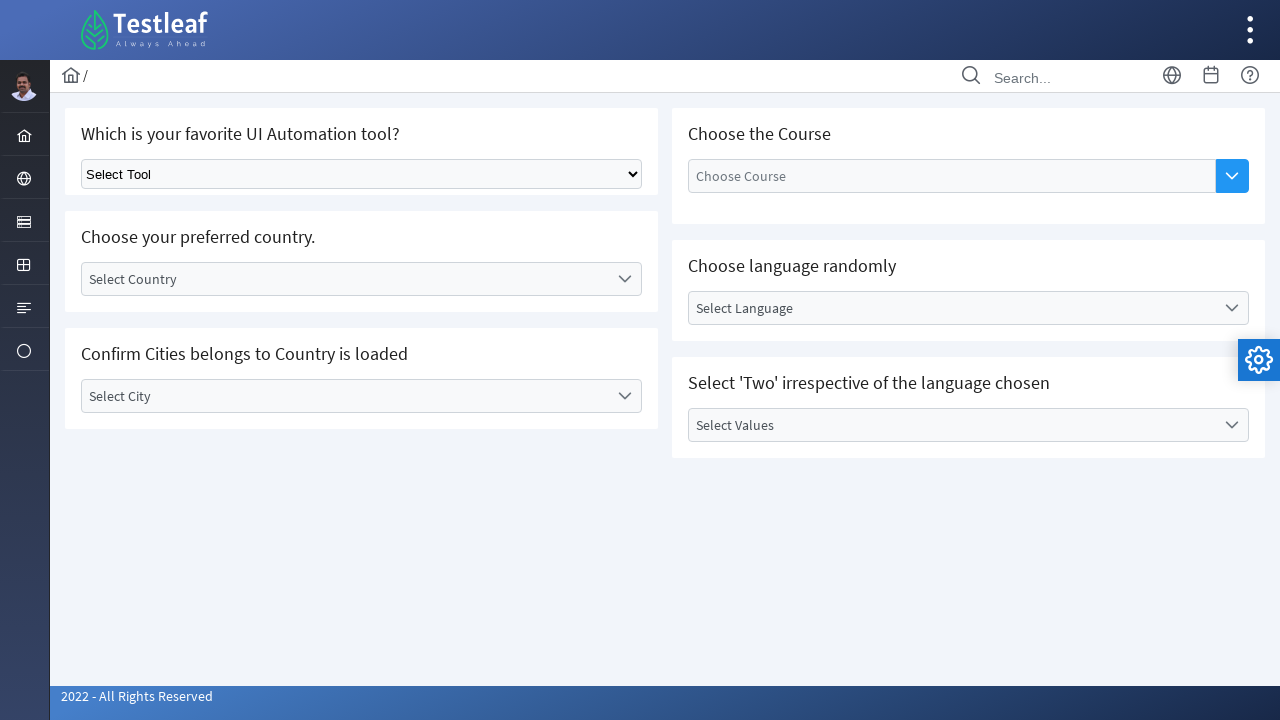

Selected option at index 1 from standard dropdown on select.ui-selectonemenu
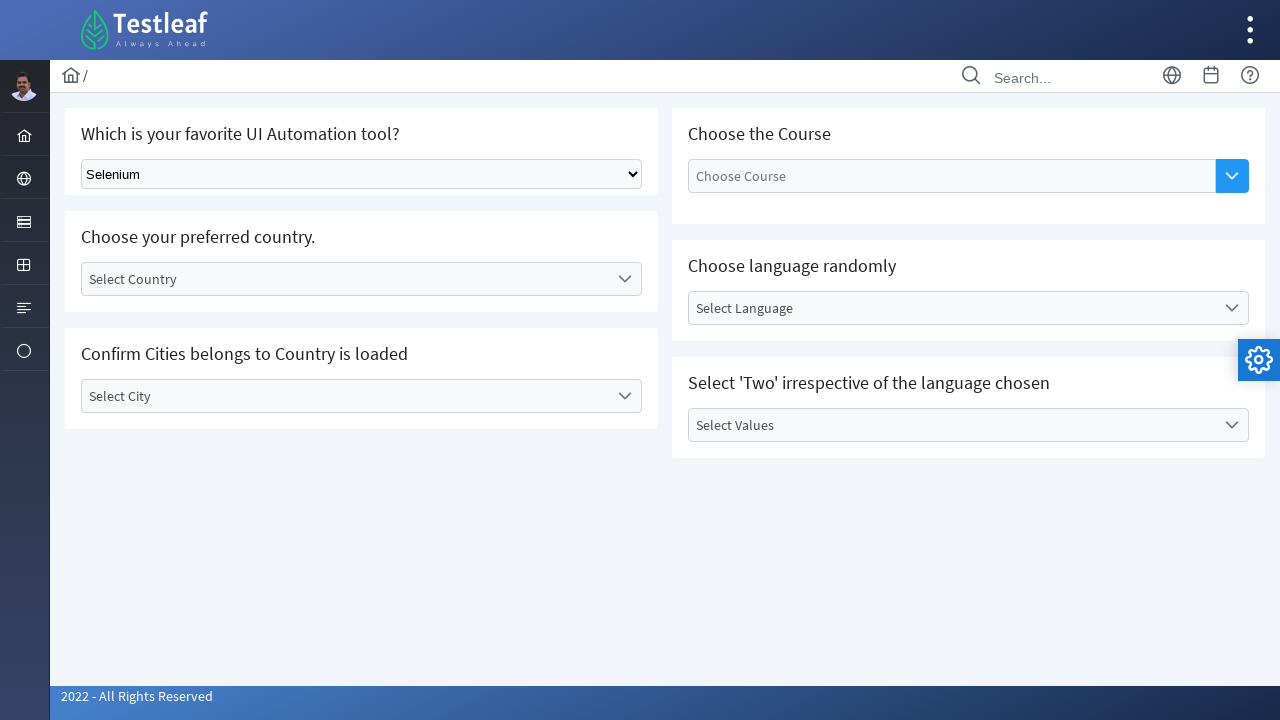

Waited 500ms for dropdown to stabilize
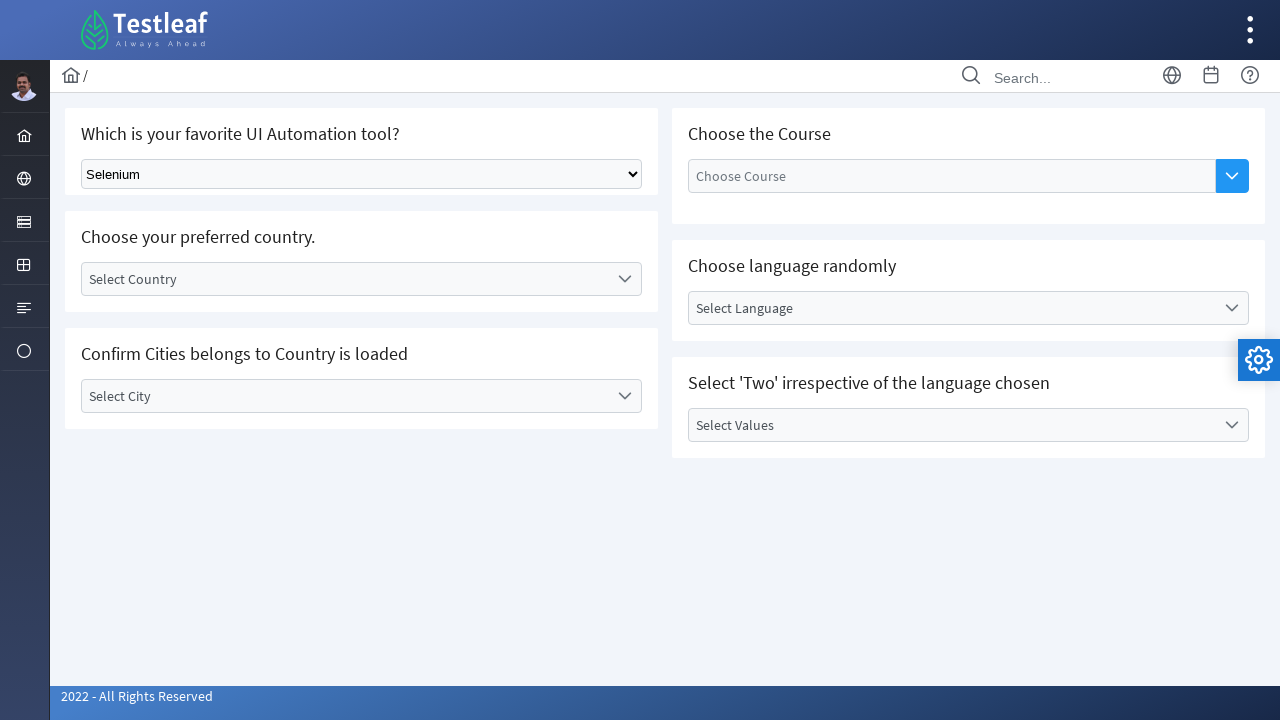

Selected option at index 2 from standard dropdown on select.ui-selectonemenu
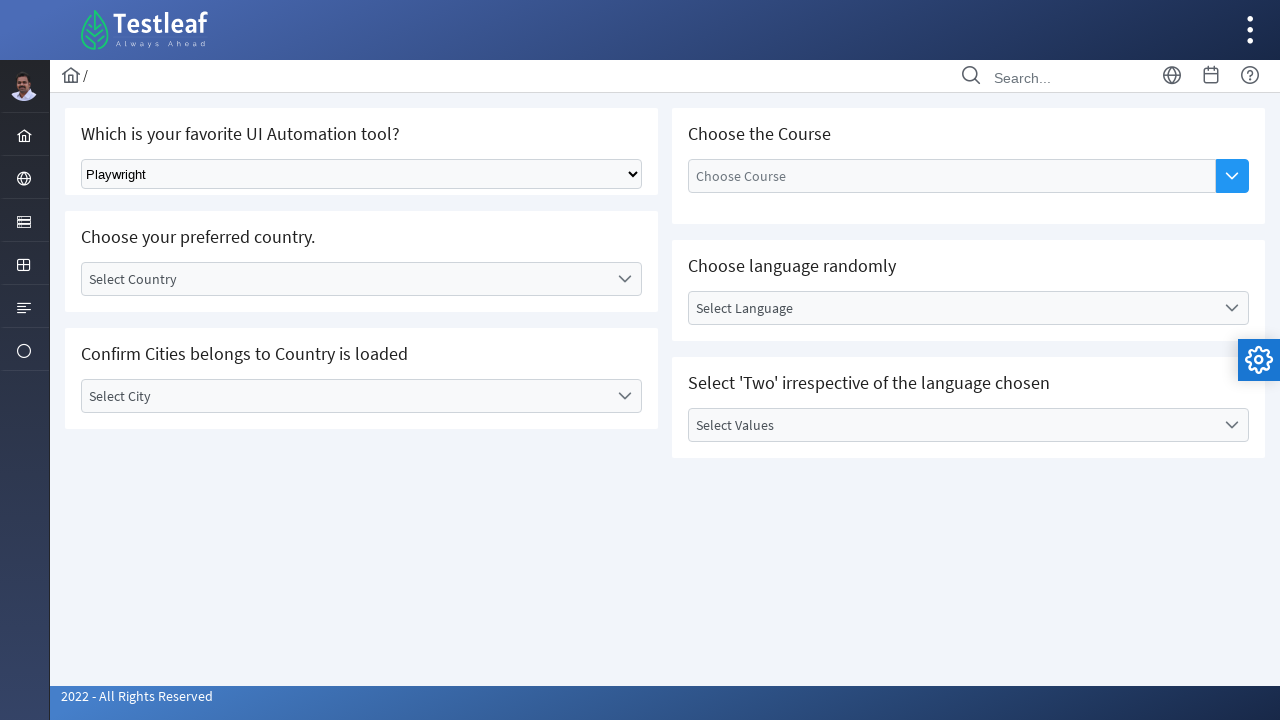

Waited 500ms for dropdown to stabilize
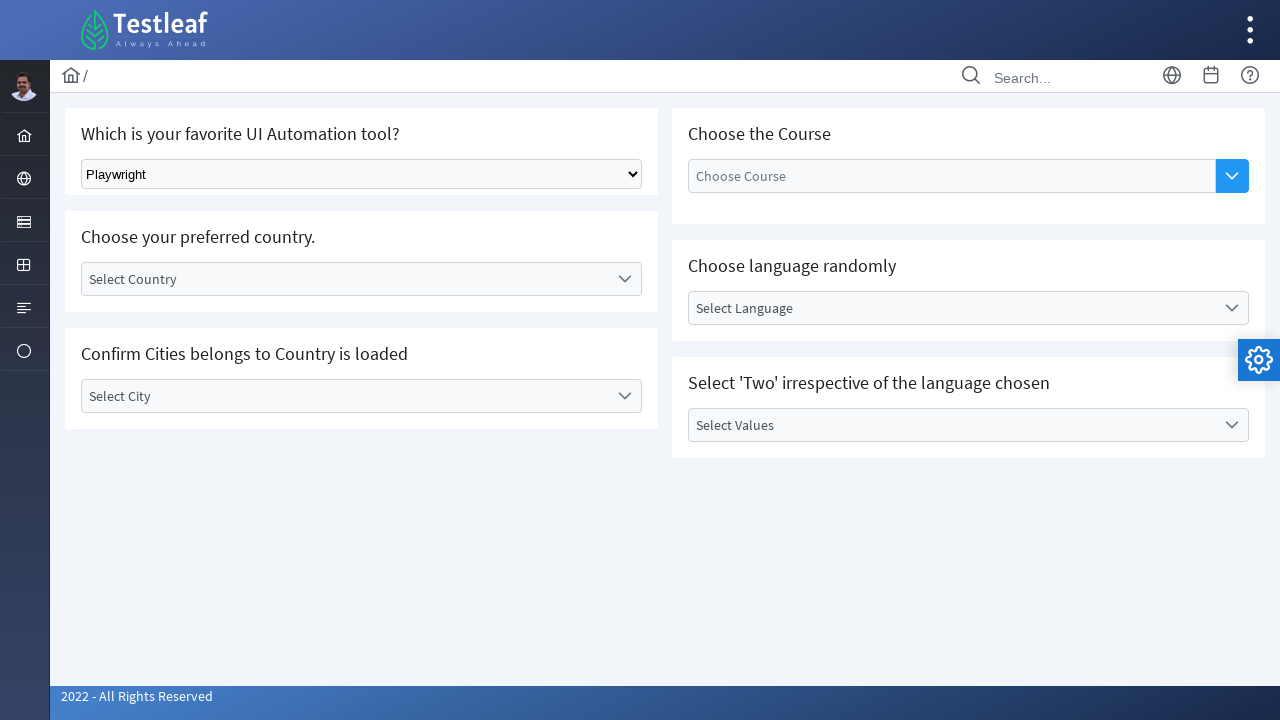

Selected option at index 3 from standard dropdown on select.ui-selectonemenu
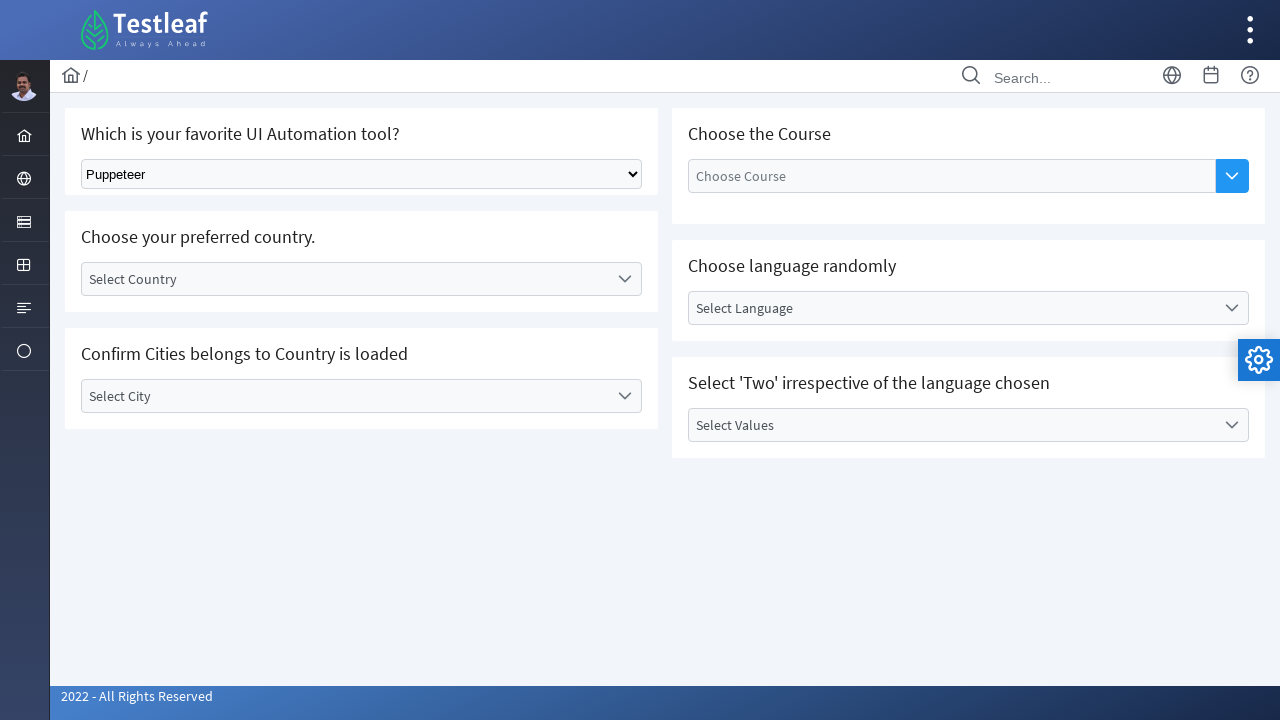

Waited 500ms for dropdown to stabilize
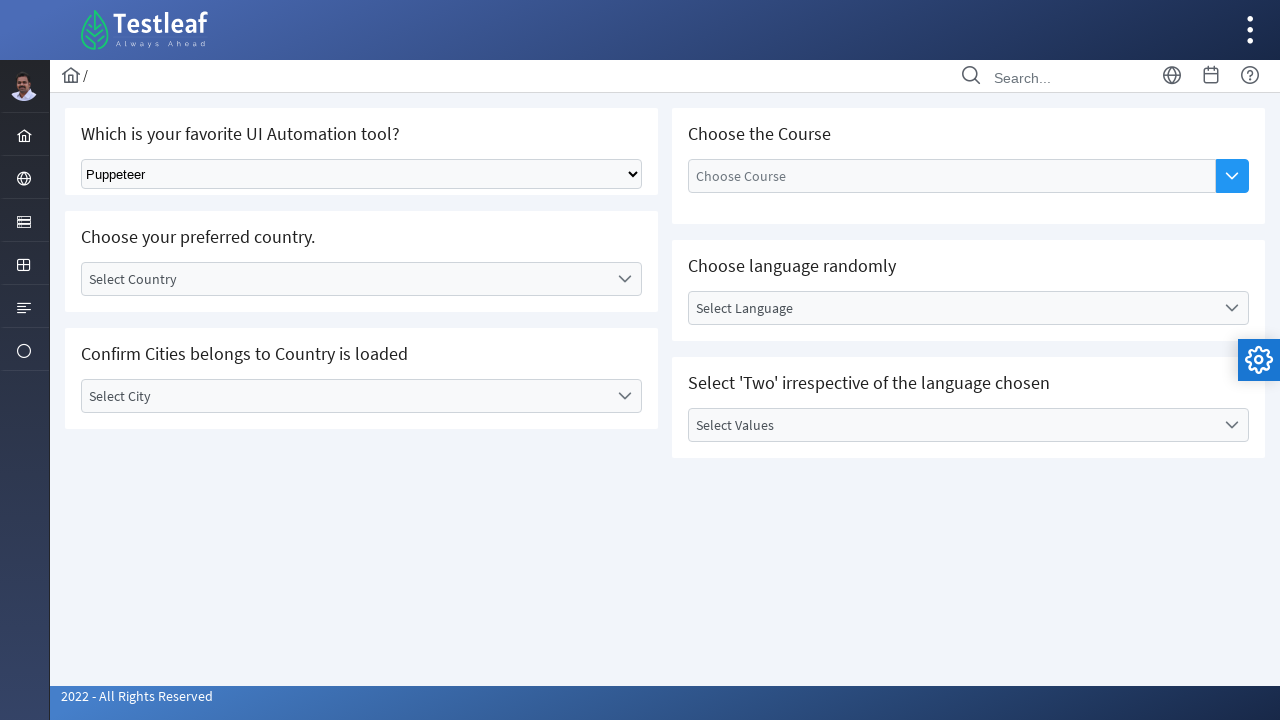

Selected option at index 4 from standard dropdown on select.ui-selectonemenu
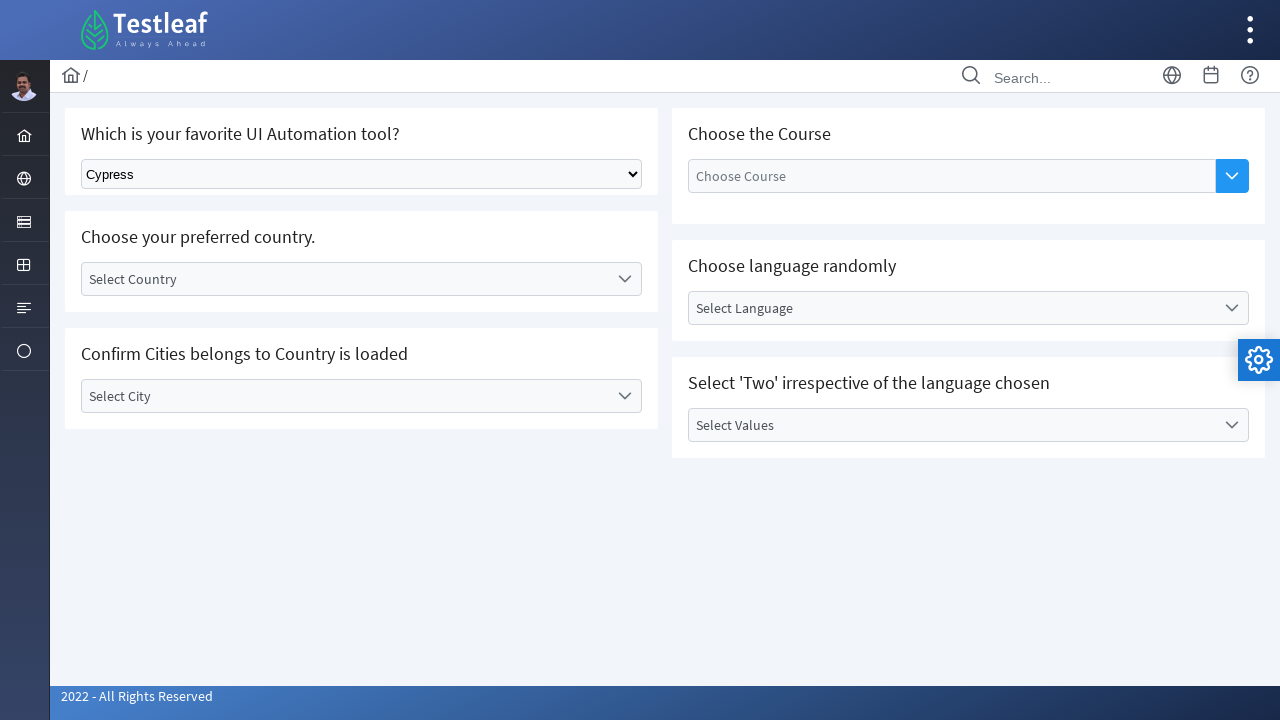

Waited 500ms for dropdown to stabilize
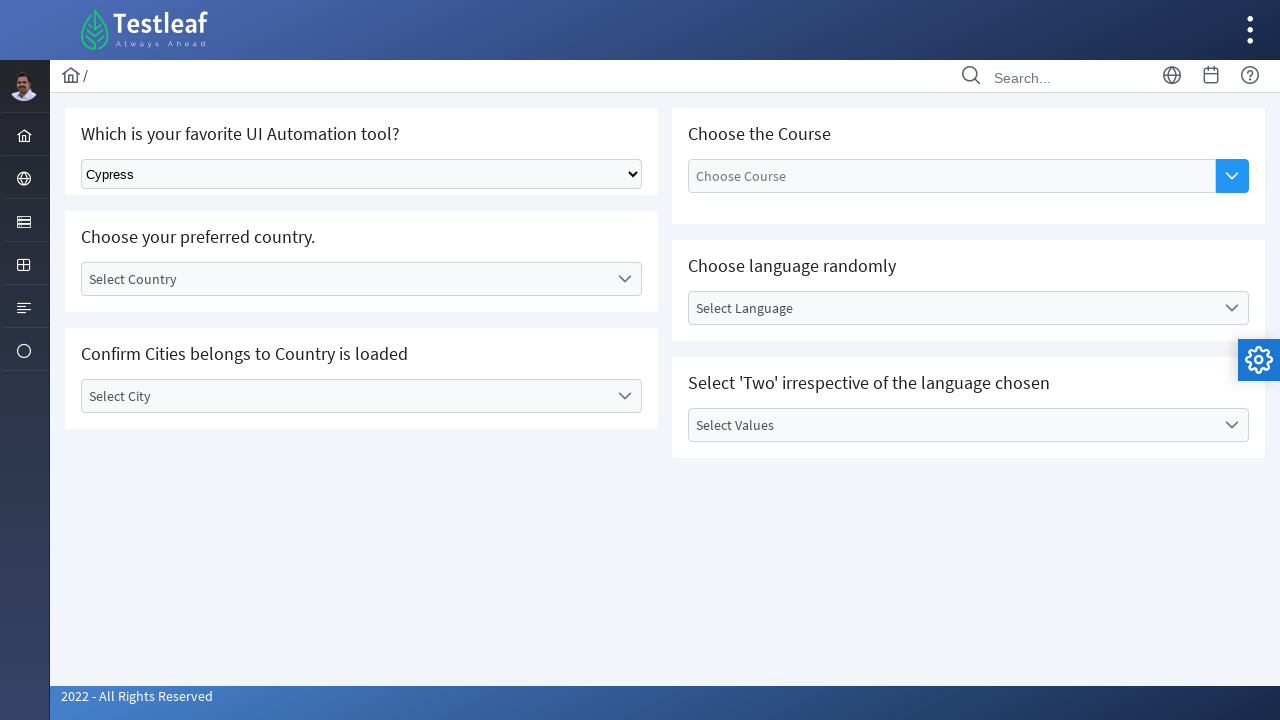

Clicked country dropdown label at (345, 279) on label#j_idt87\:country_label
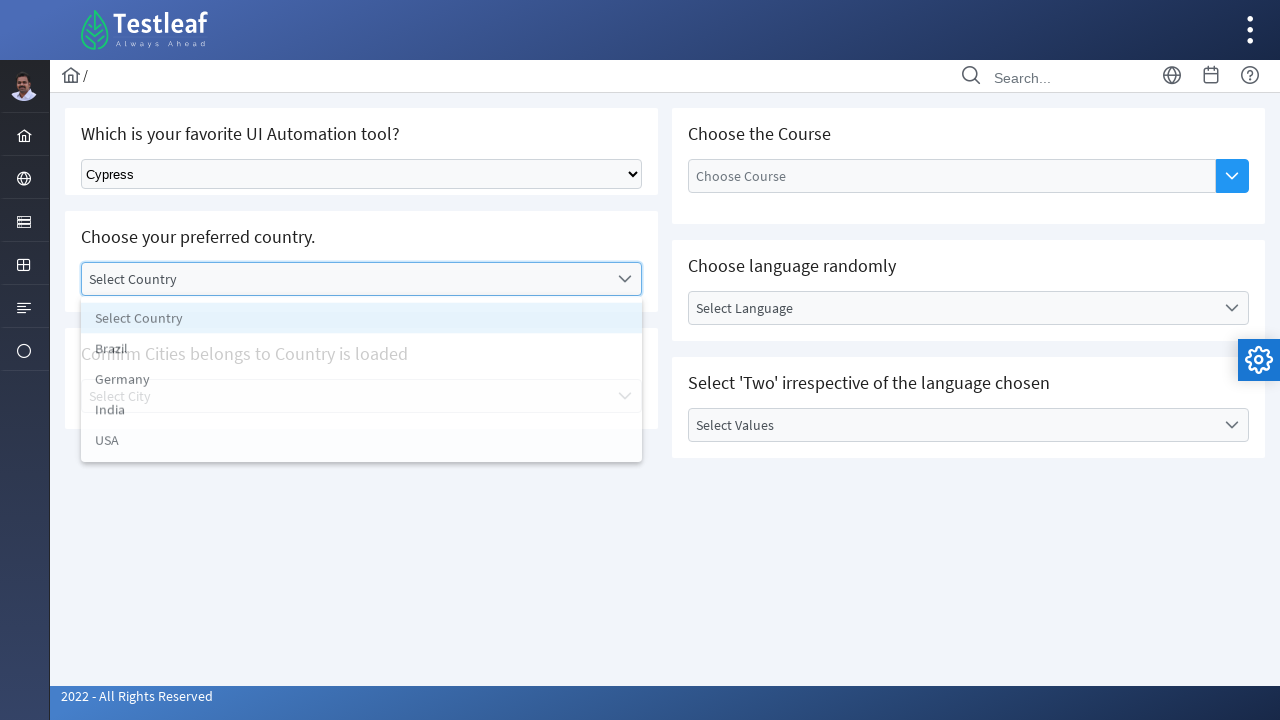

Selected Germany from country dropdown at (362, 383) on li:has-text('Germany')
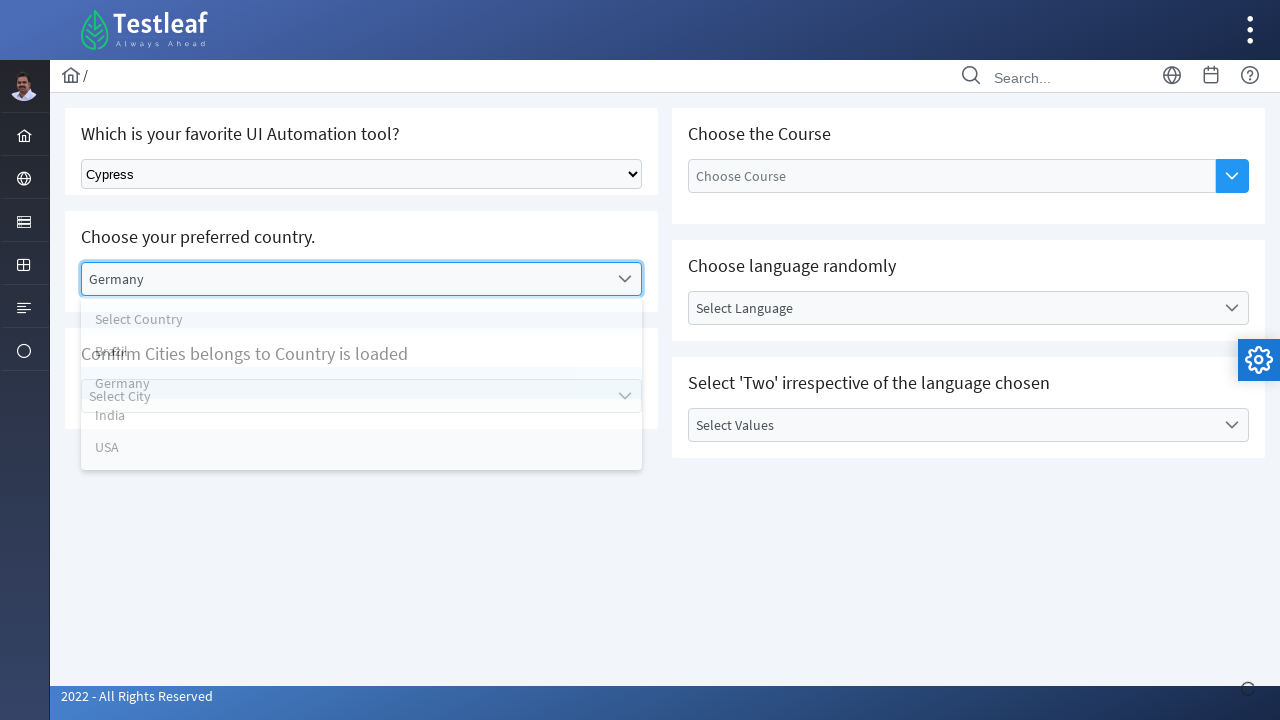

Clicked city dropdown label at (345, 396) on label:has-text('Select City')
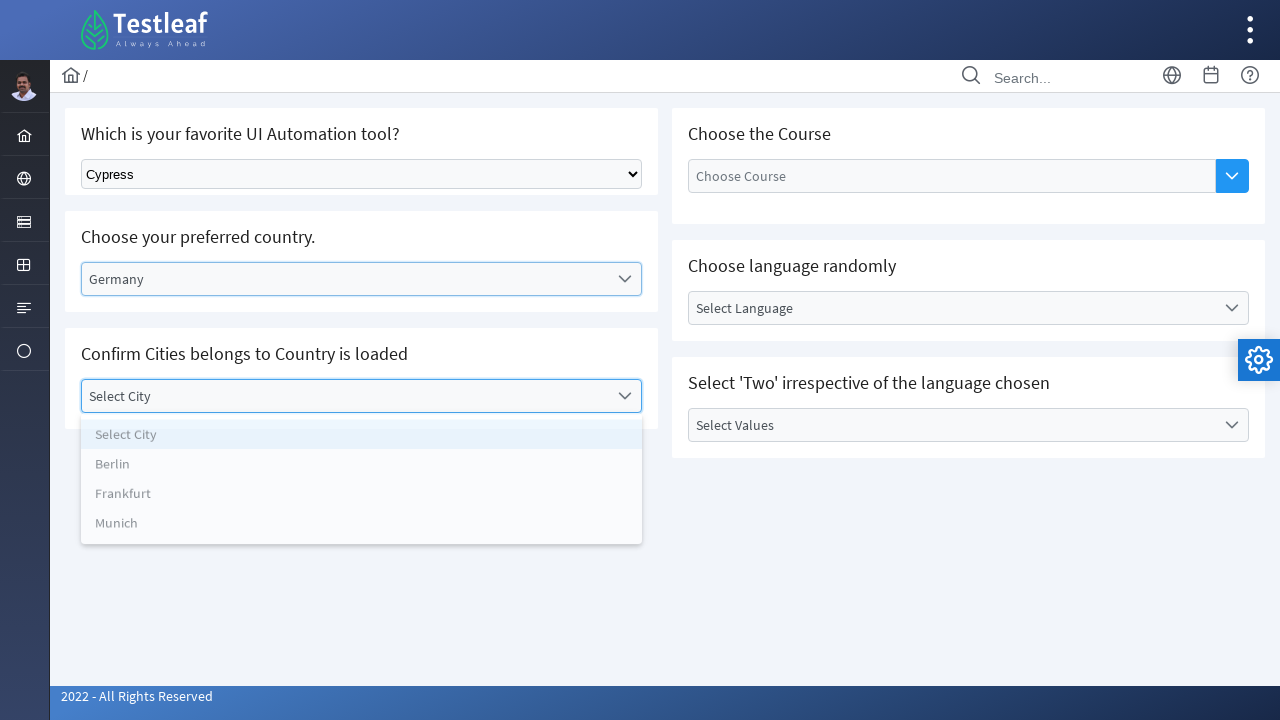

Selected Berlin from city dropdown at (362, 468) on li:has-text('Berlin')
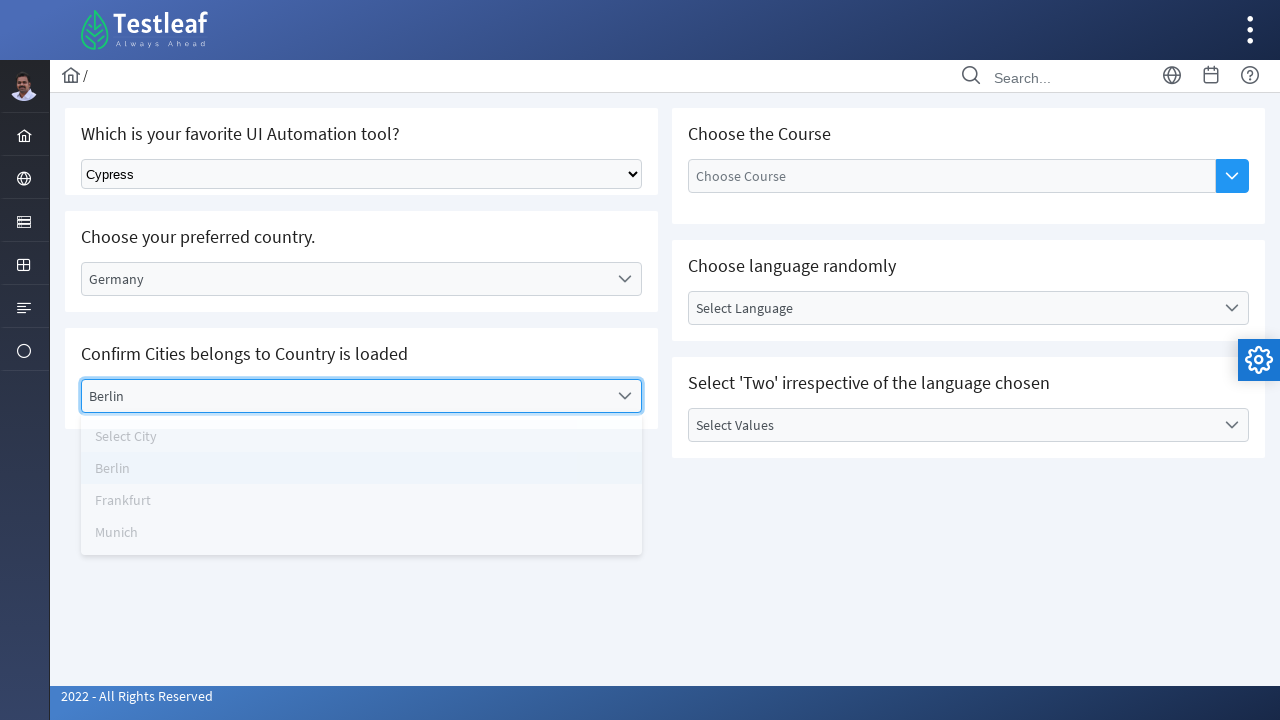

Clicked button dropdown at (1232, 176) on button[type='button']
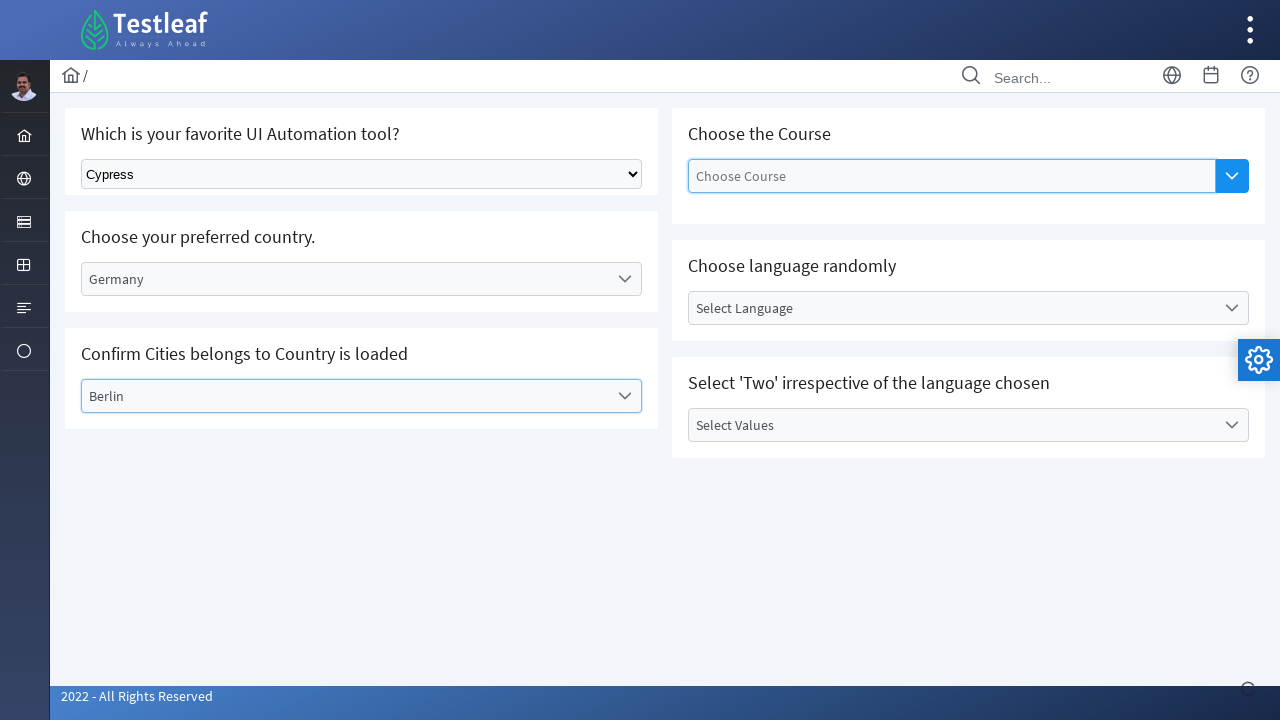

Selected Selenium WebDriver from button dropdown at (952, 295) on li:has-text('Selenium WebDriver')
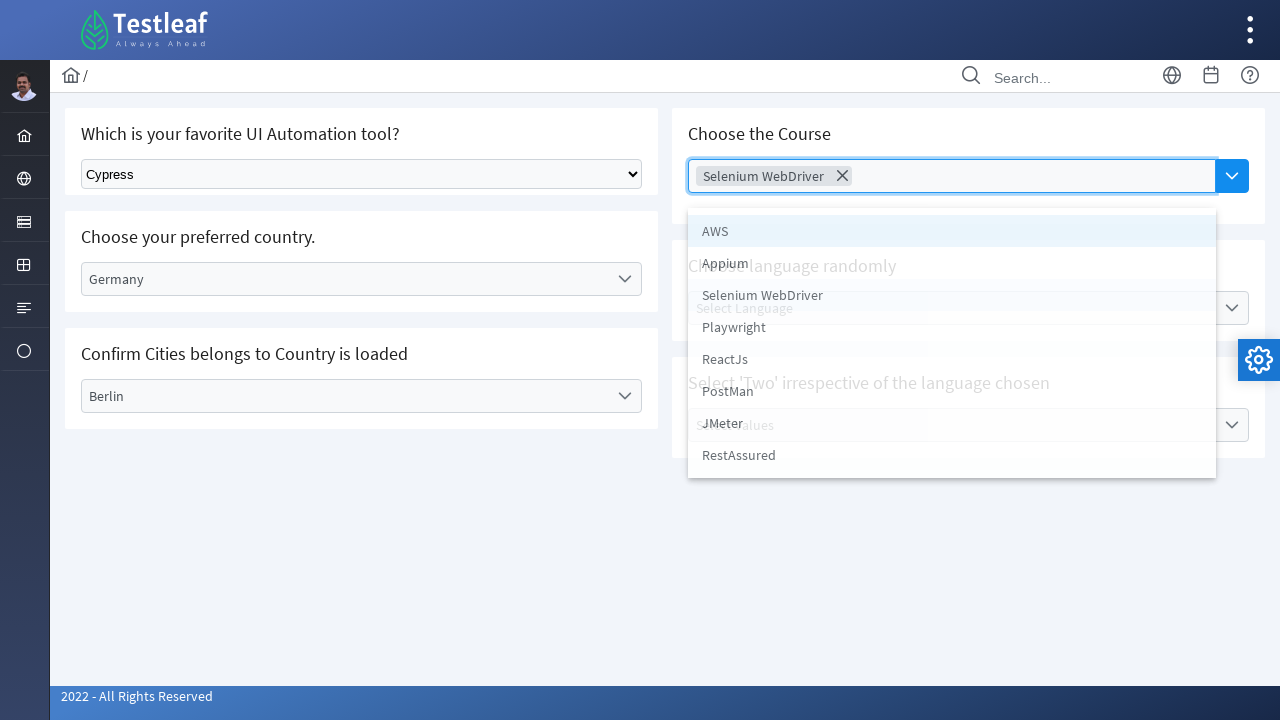

Clicked button dropdown again at (1232, 176) on button[type='button']
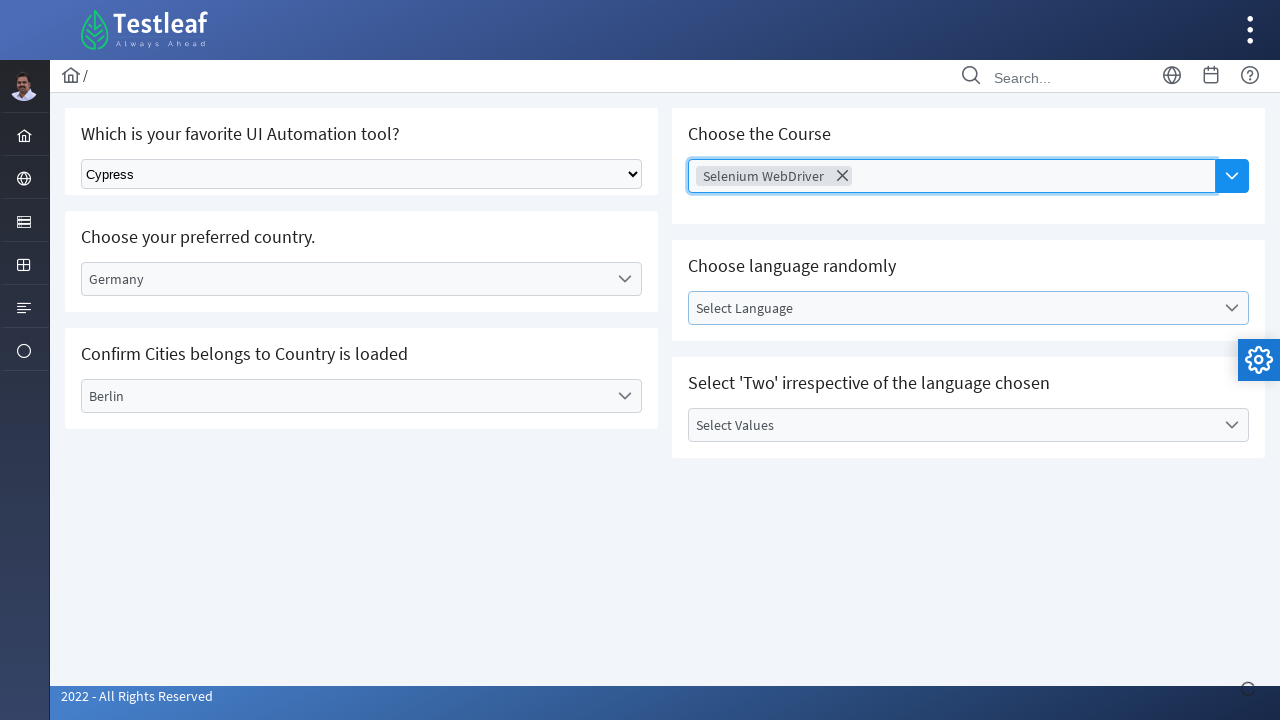

Selected Playwright from button dropdown at (952, 303) on li:has-text('Playwright')
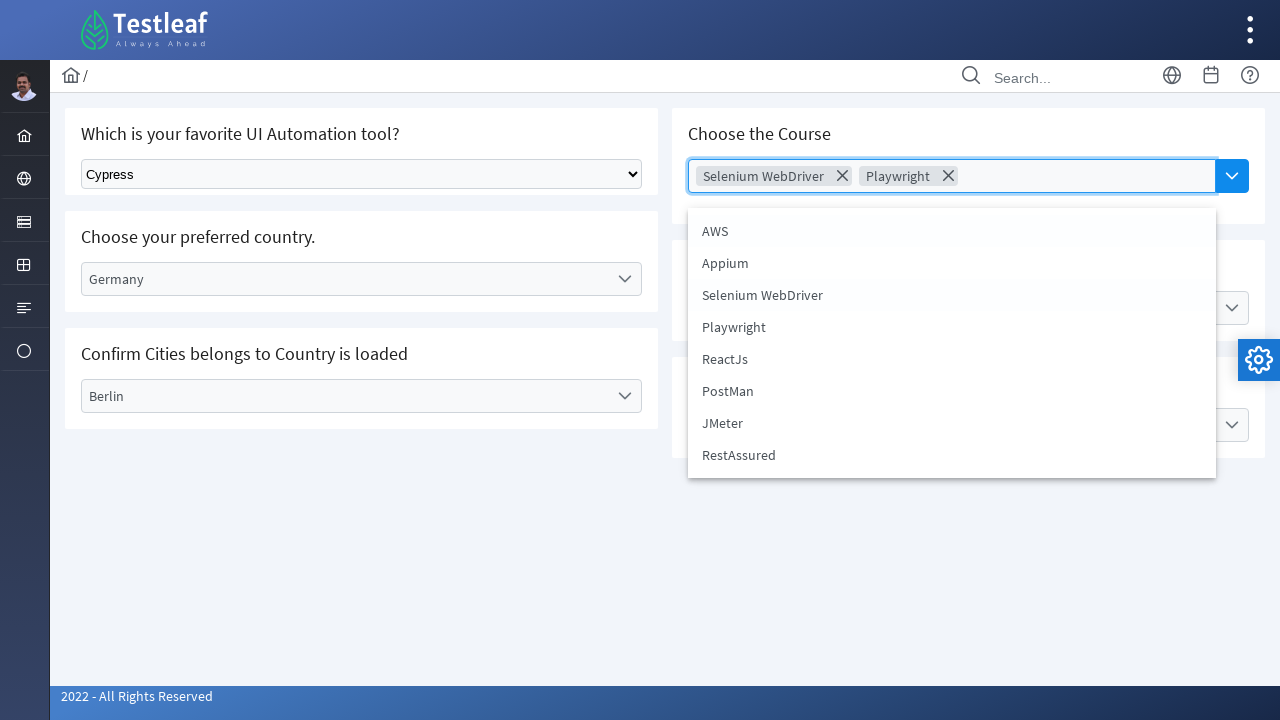

Clicked button dropdown again at (1232, 176) on button[type='button']
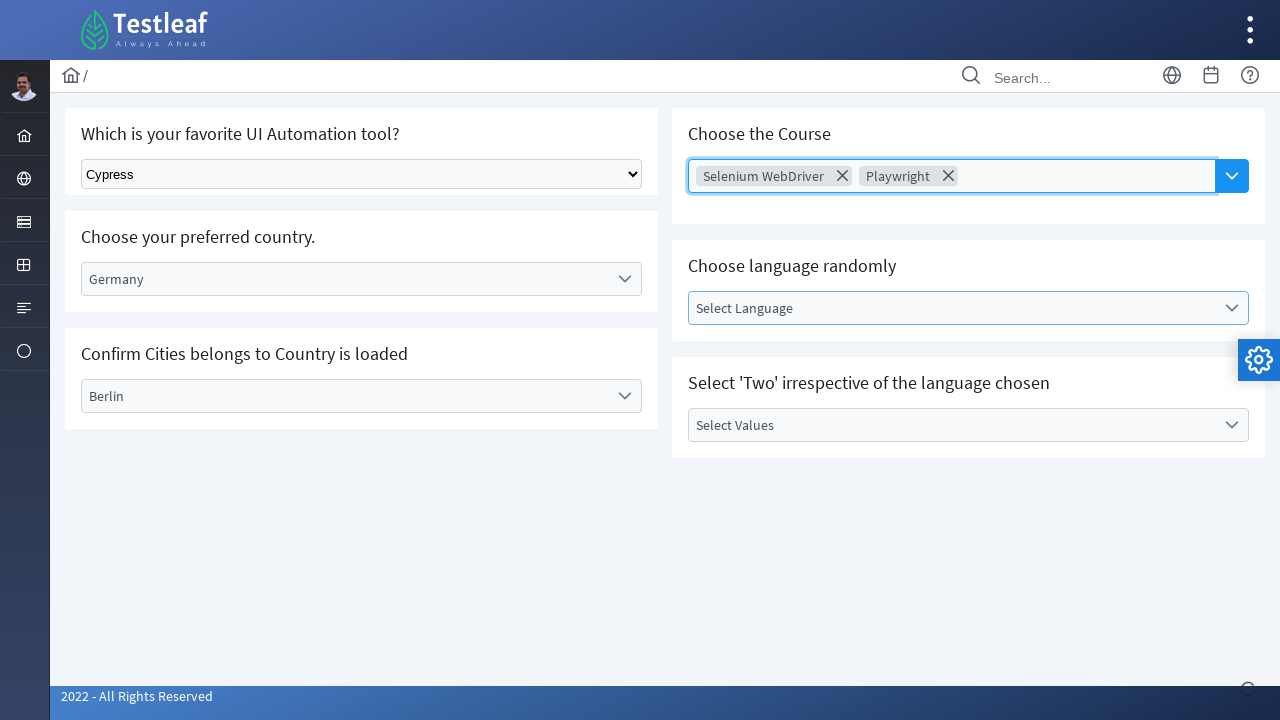

Selected RestAssured from button dropdown at (952, 455) on li:has-text('RestAssured')
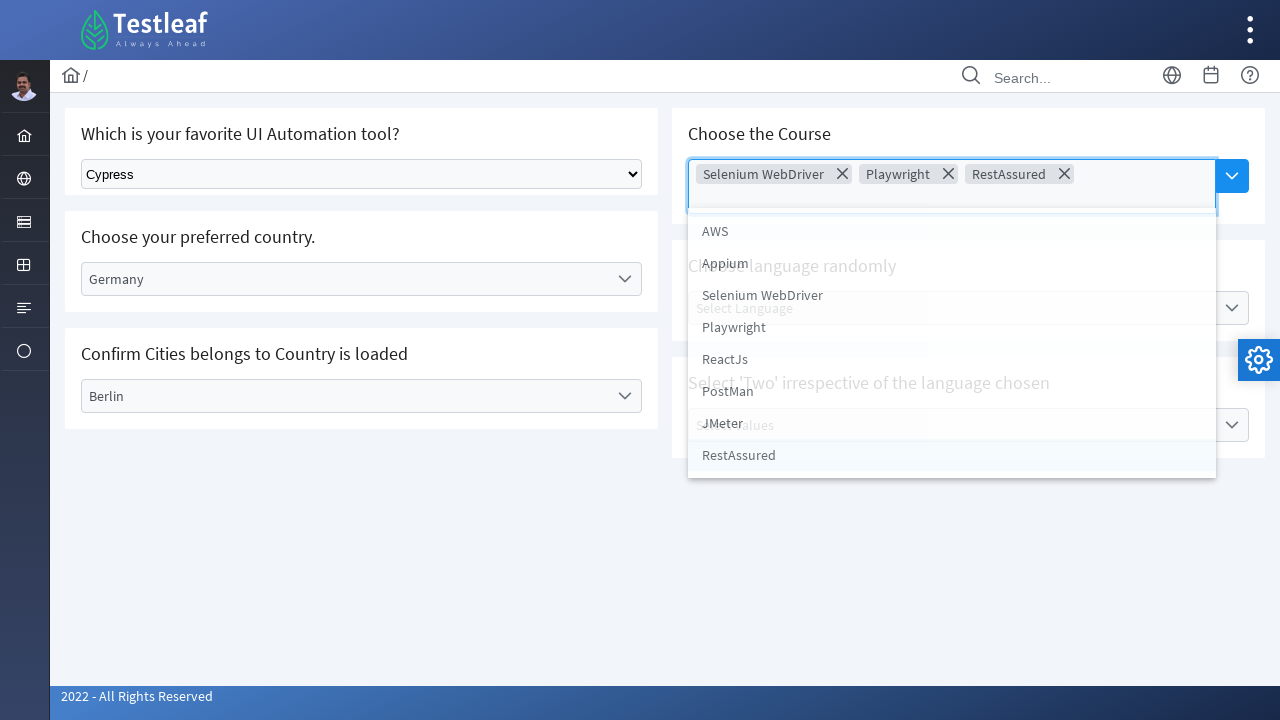

Clicked button dropdown again at (1232, 176) on button[type='button']
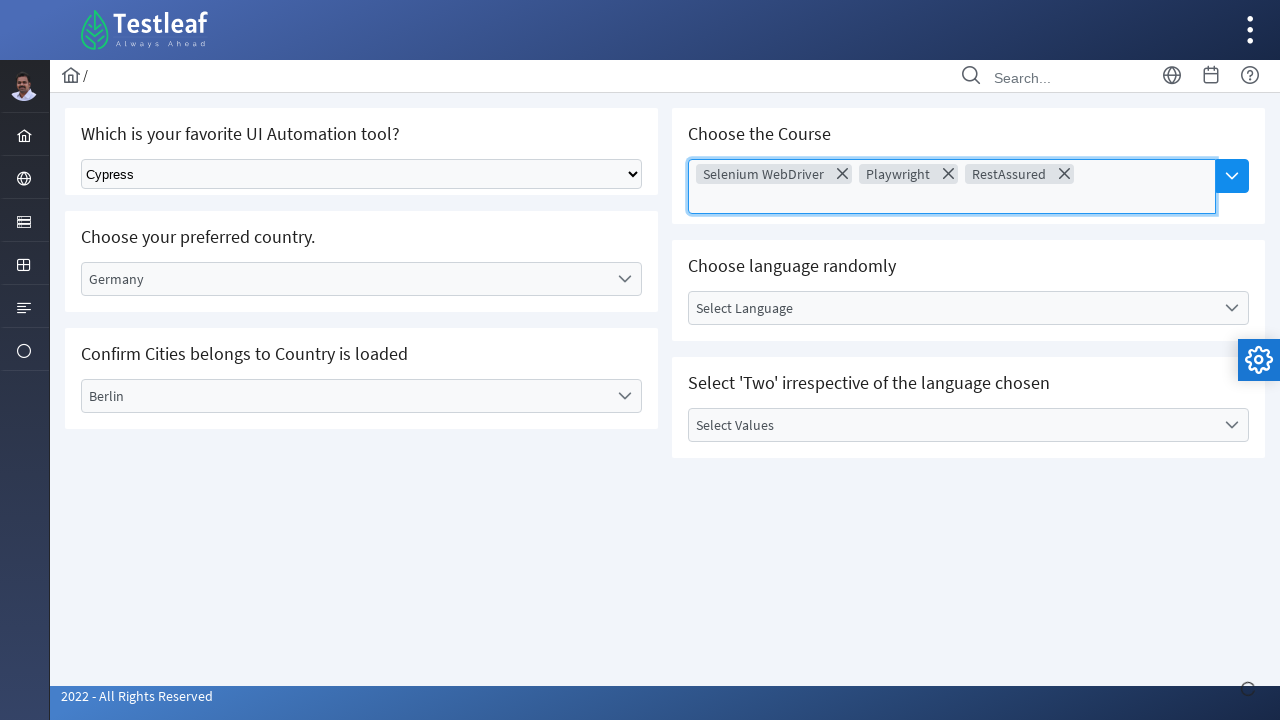

Selected JMeter from button dropdown at (952, 423) on li:has-text('JMeter')
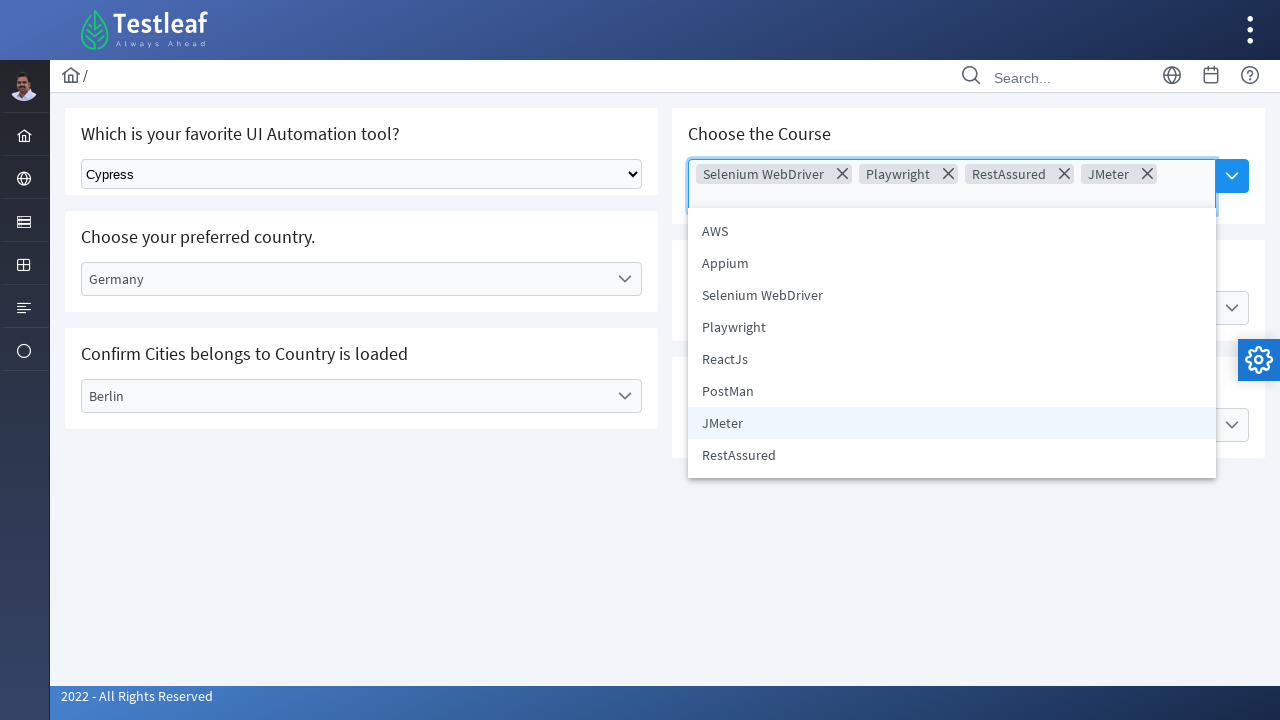

Clicked language dropdown label at (952, 308) on label:has-text('Select Language')
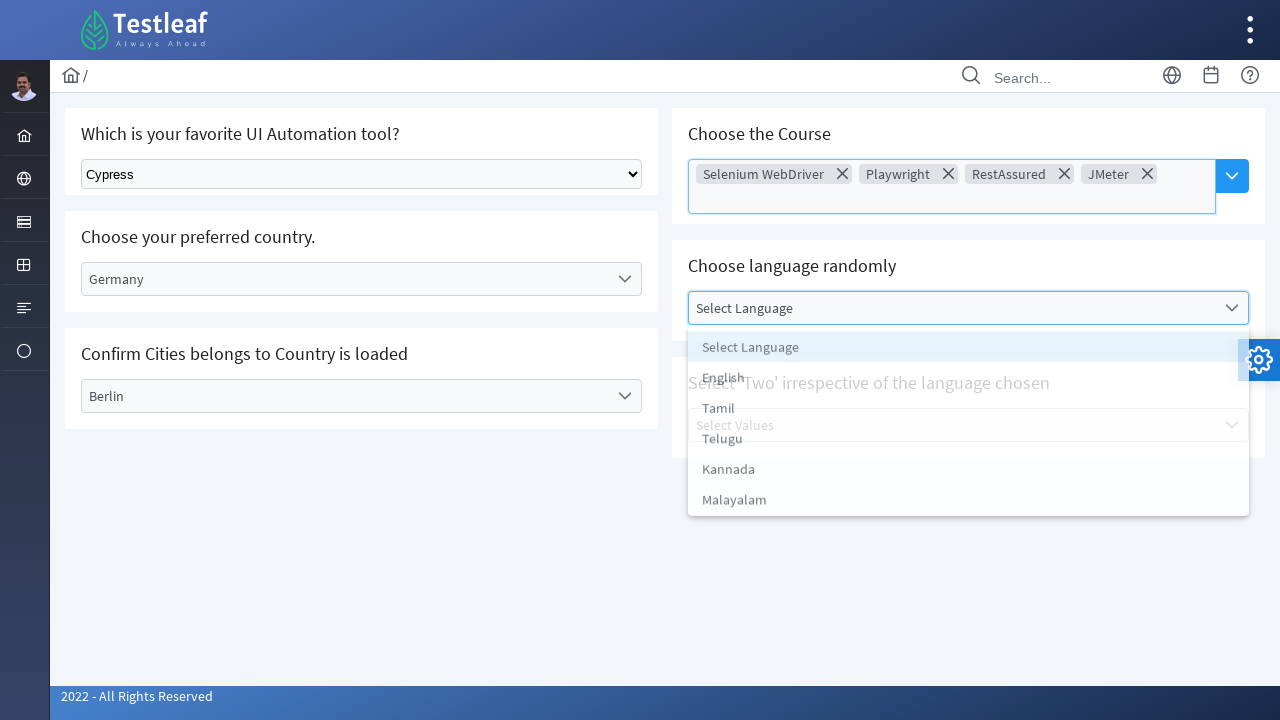

Selected Tamil from language dropdown at (968, 412) on li:has-text('Tamil')
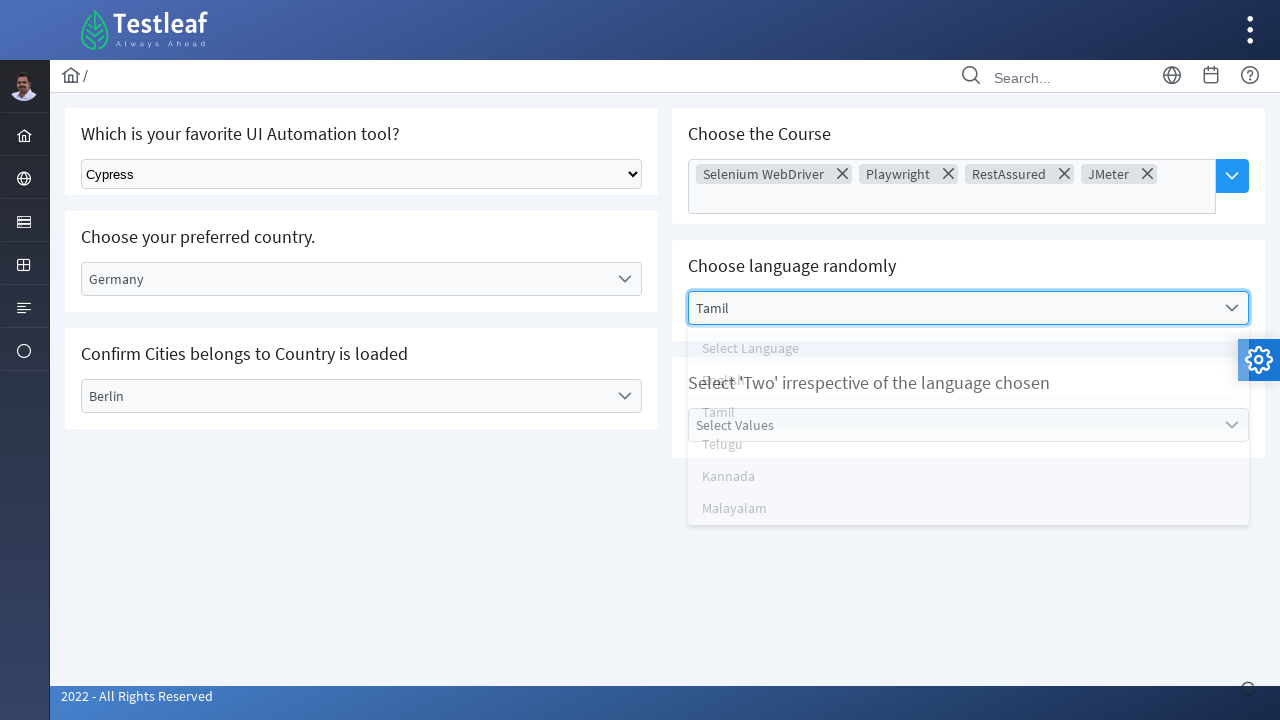

Clicked value dropdown label at (952, 425) on #j_idt87\:value_label
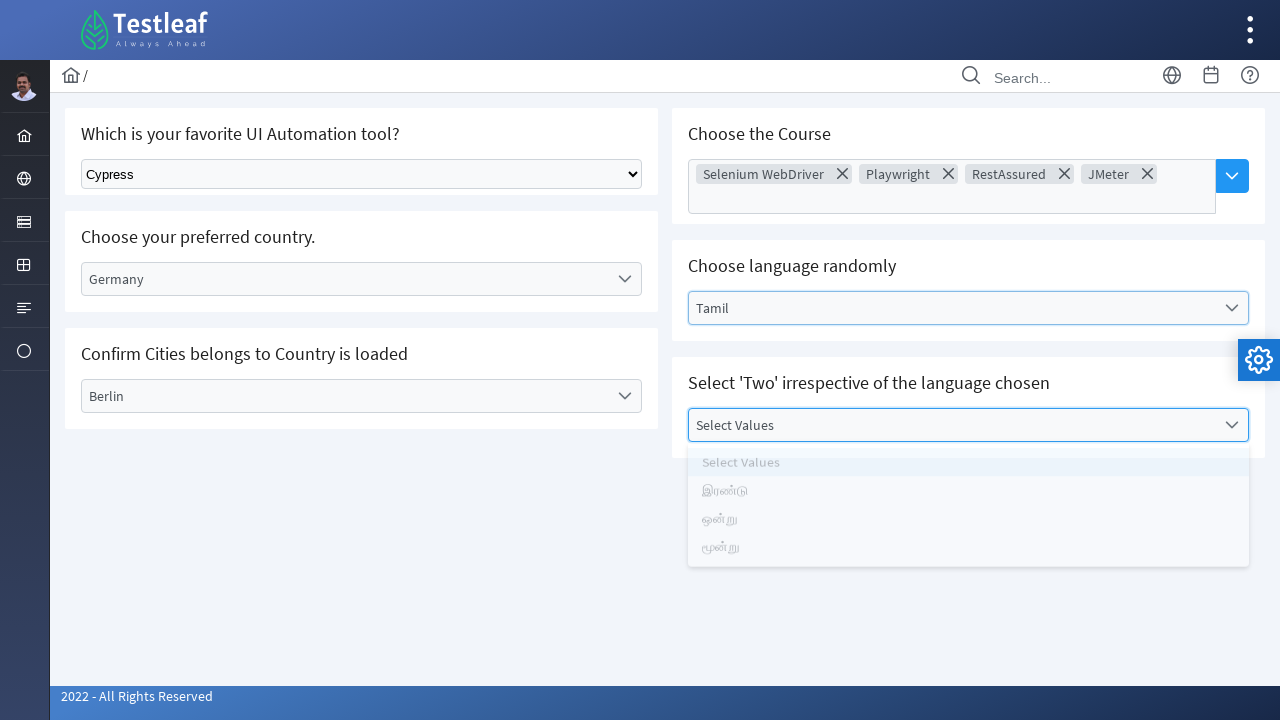

Selected Tamil value option (ஒன்று) from value dropdown at (968, 529) on li:has-text('ஒன்று')
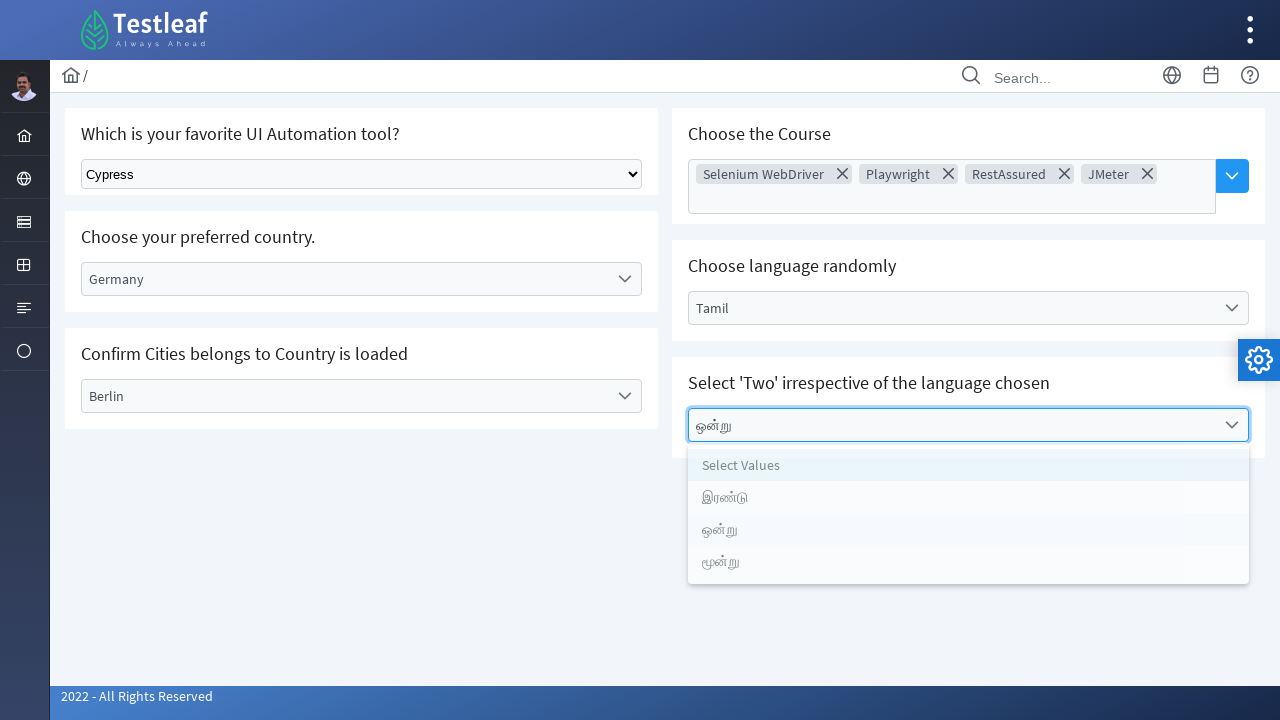

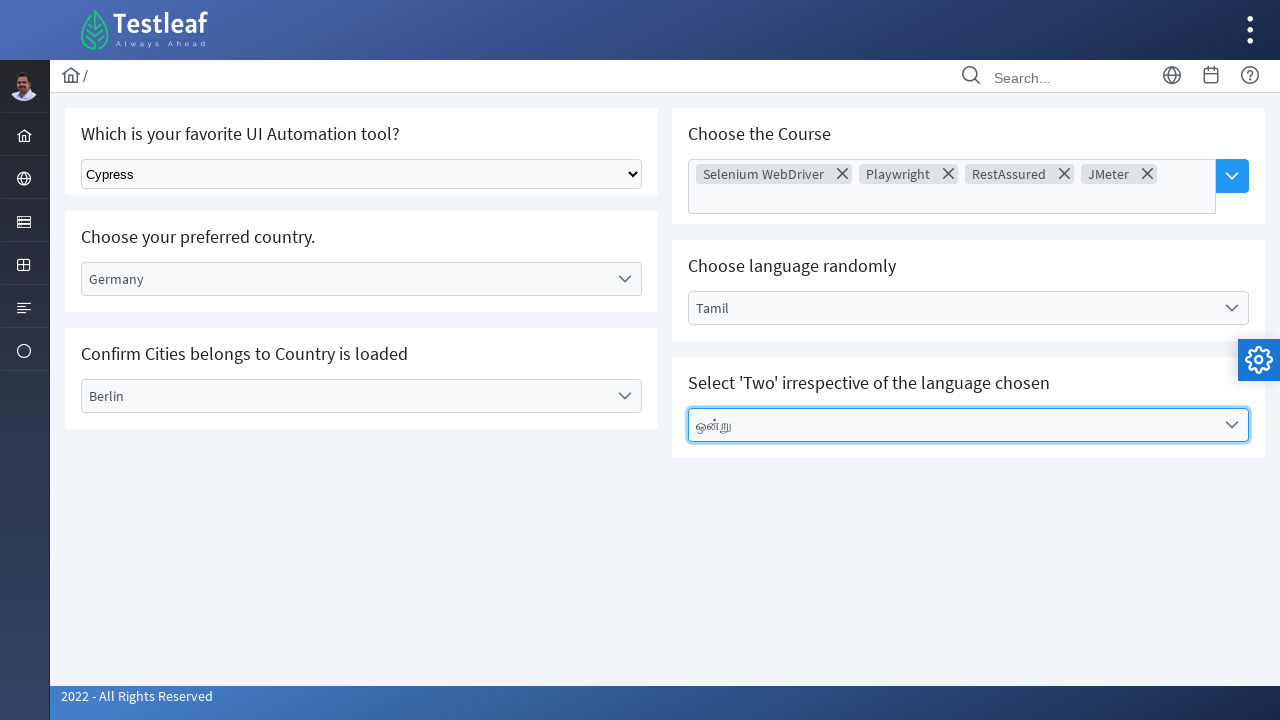